Clicks a button and verifies that the expected text appears after waiting

Starting URL: https://testeroprogramowania.github.io/selenium/wait2.html

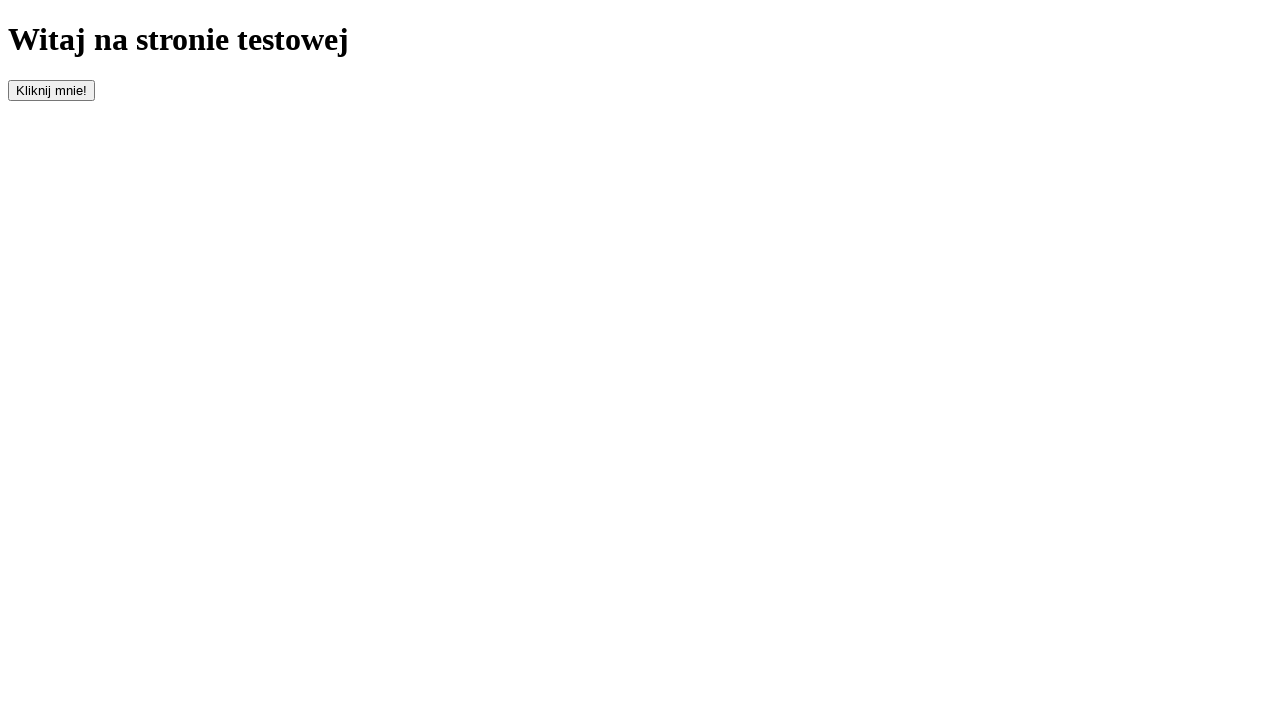

Clicked the button with id 'clickOnMe' to trigger text appearance at (52, 90) on #clickOnMe
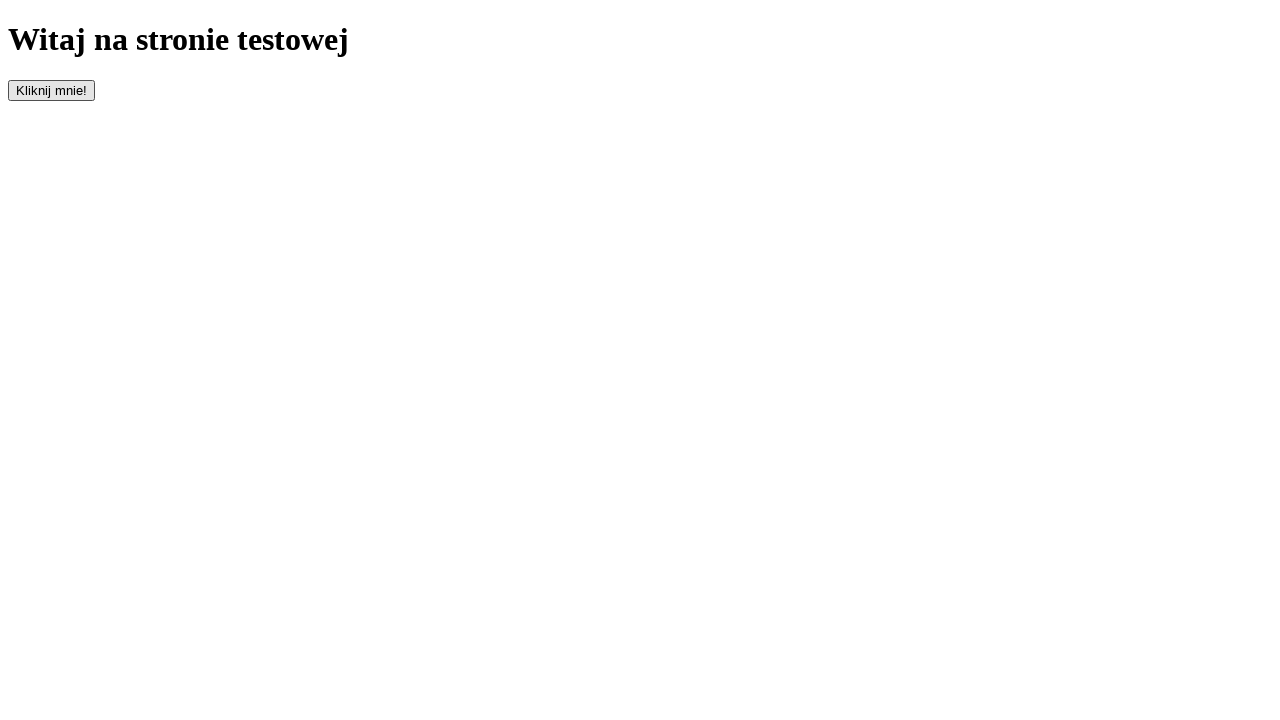

Waited for paragraph element to become visible
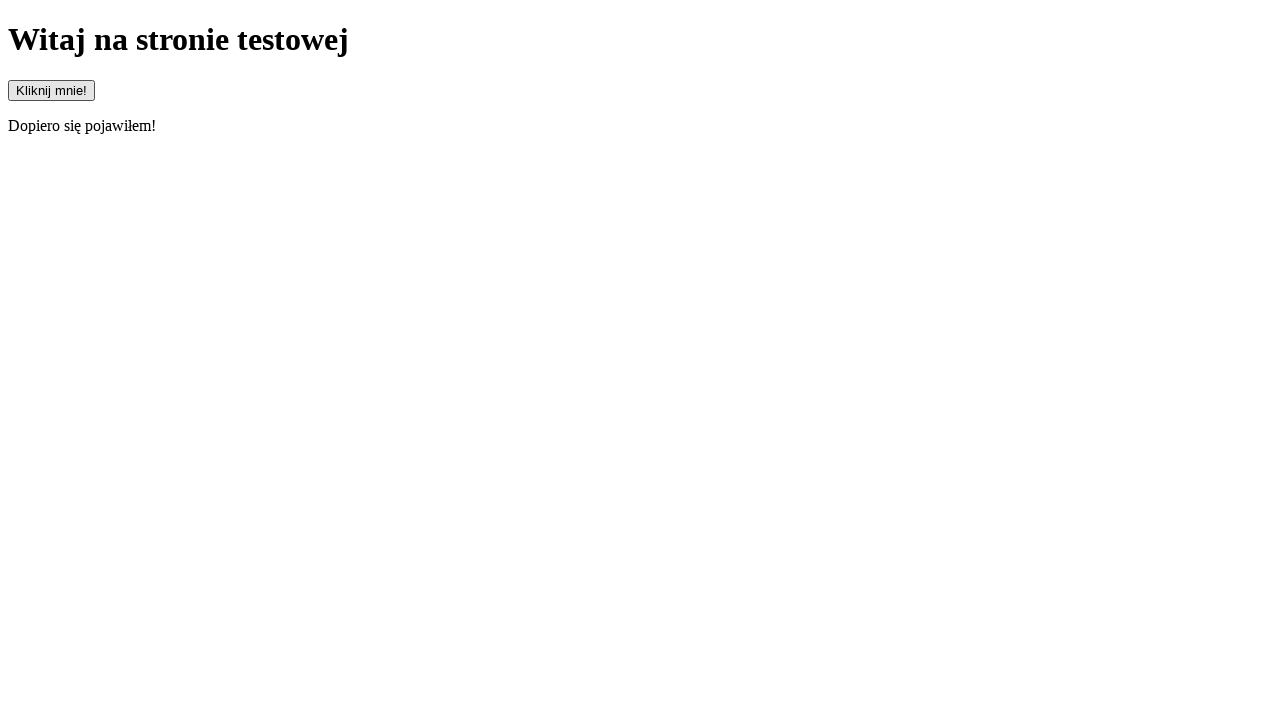

Retrieved text content from paragraph element
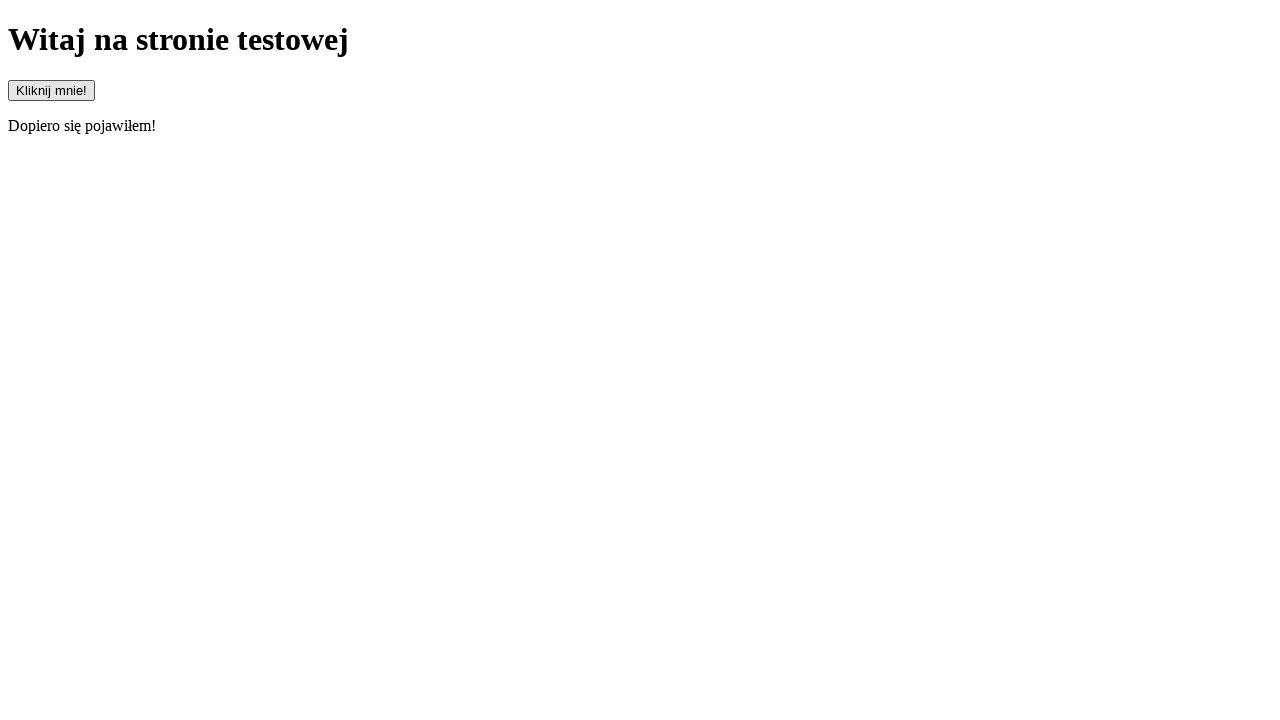

Verified that paragraph text equals 'Dopiero się pojawiłem!'
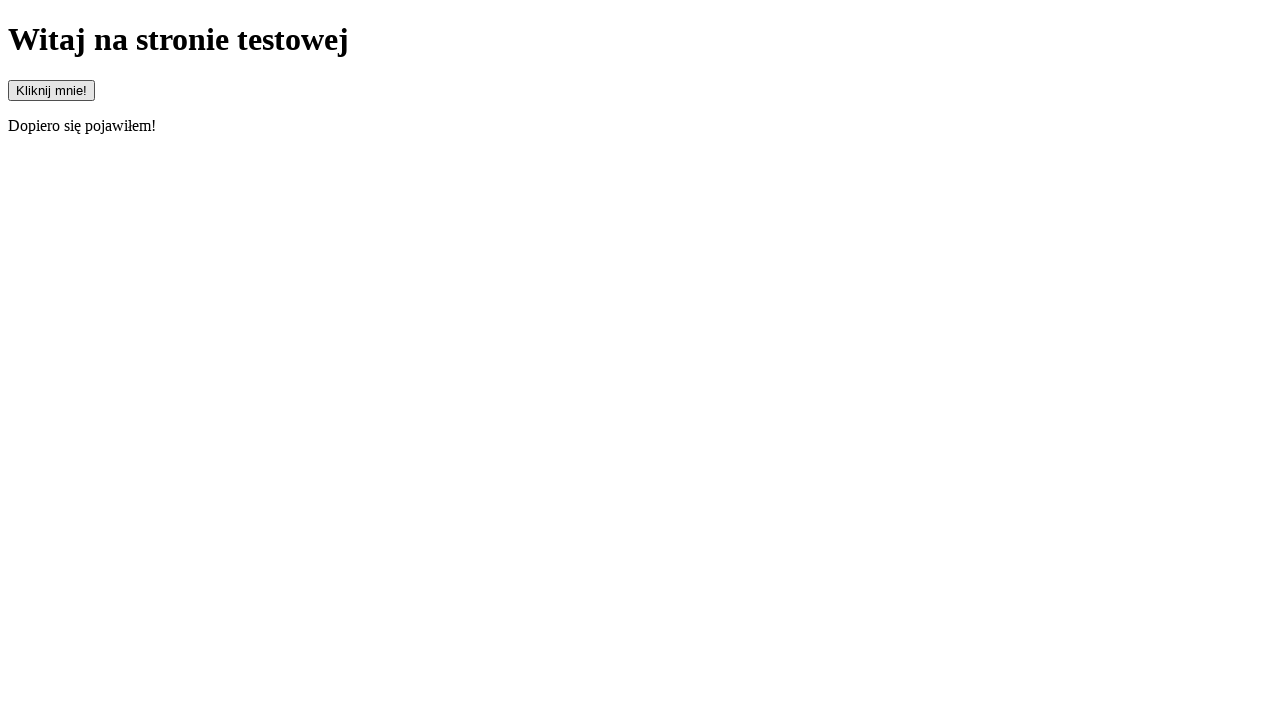

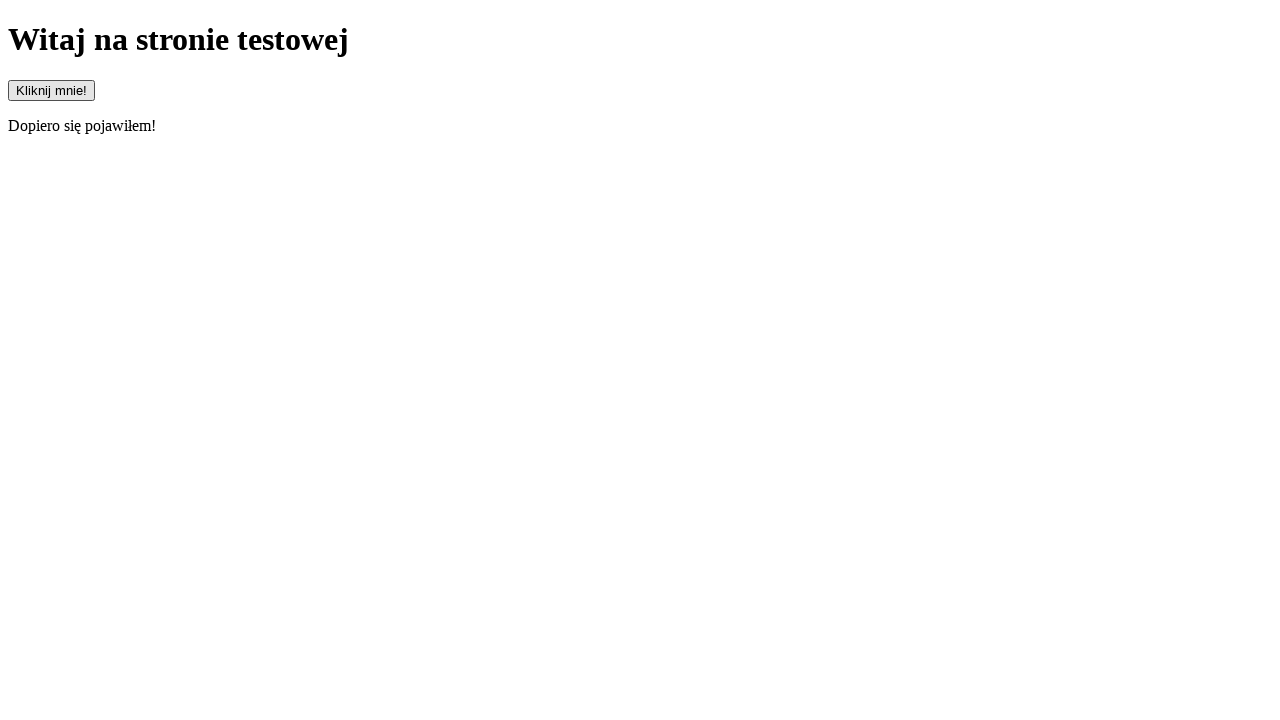